Tests dynamic element visibility by waiting for a button that becomes visible after a delay and verifying it is displayed

Starting URL: https://demoqa.com/dynamic-properties

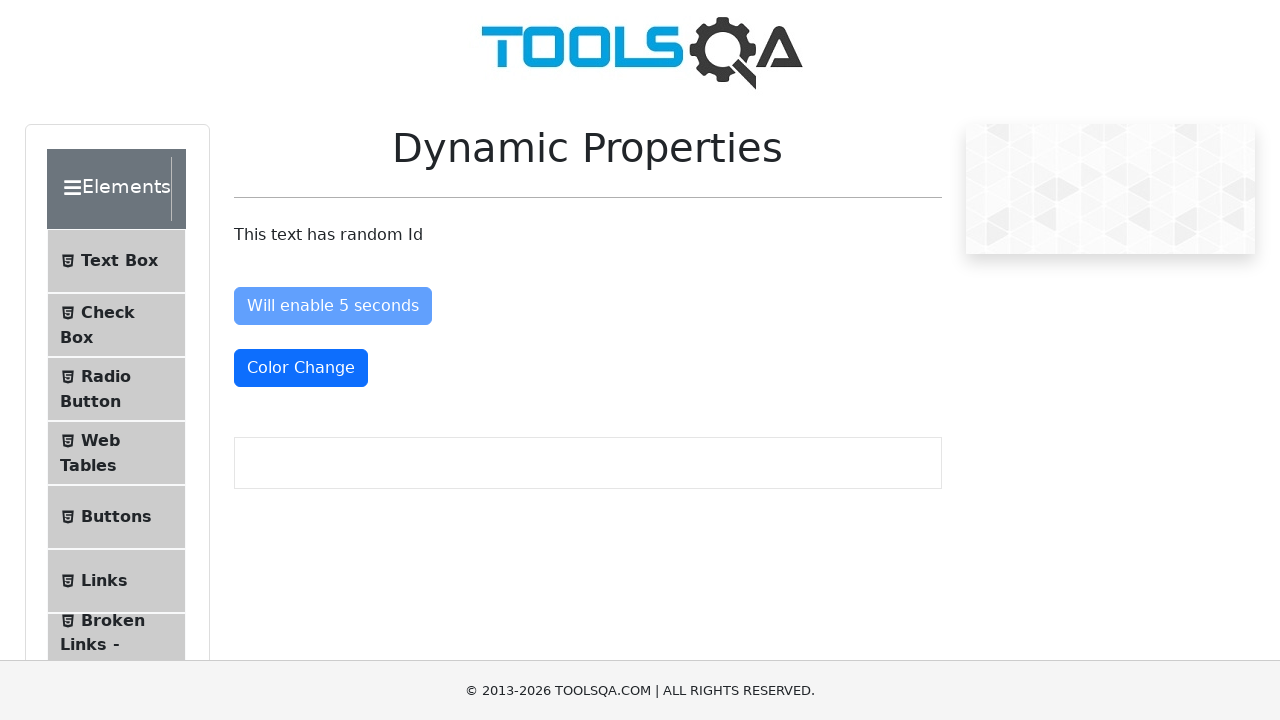

Waited for 'Visible After 5 Seconds' button to become visible
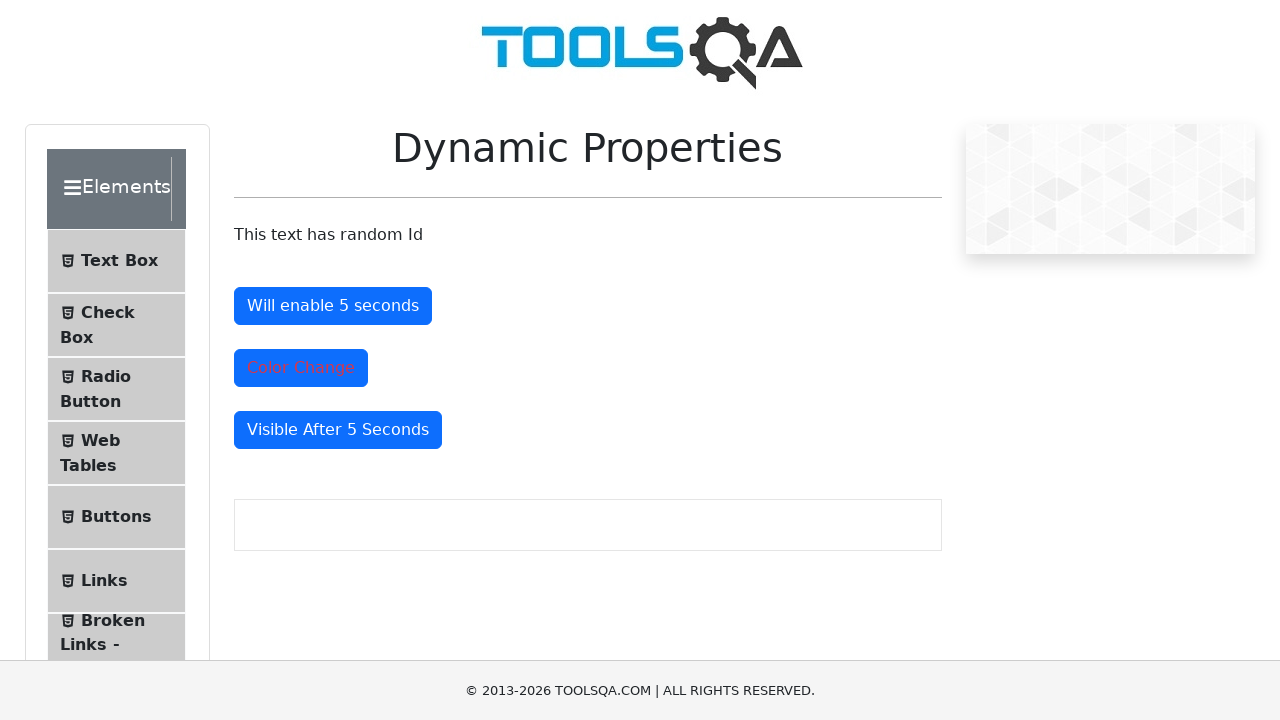

Located the visible button element
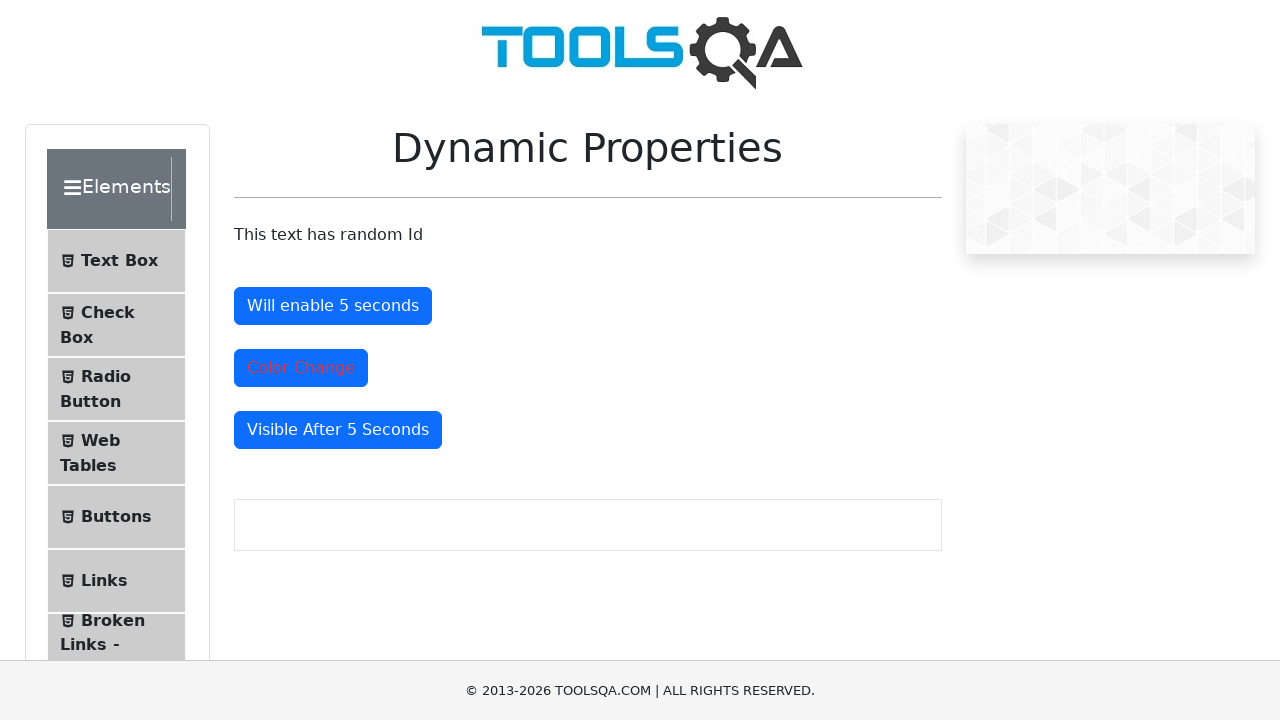

Verified that the button is displayed
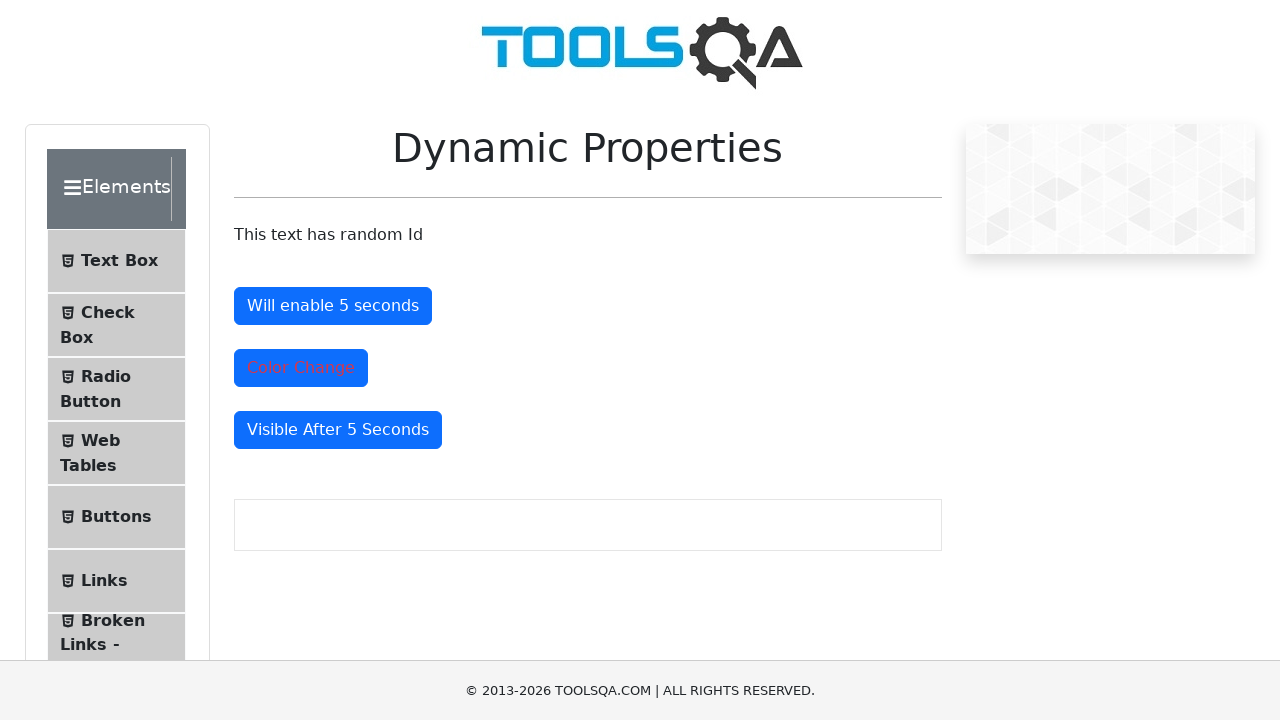

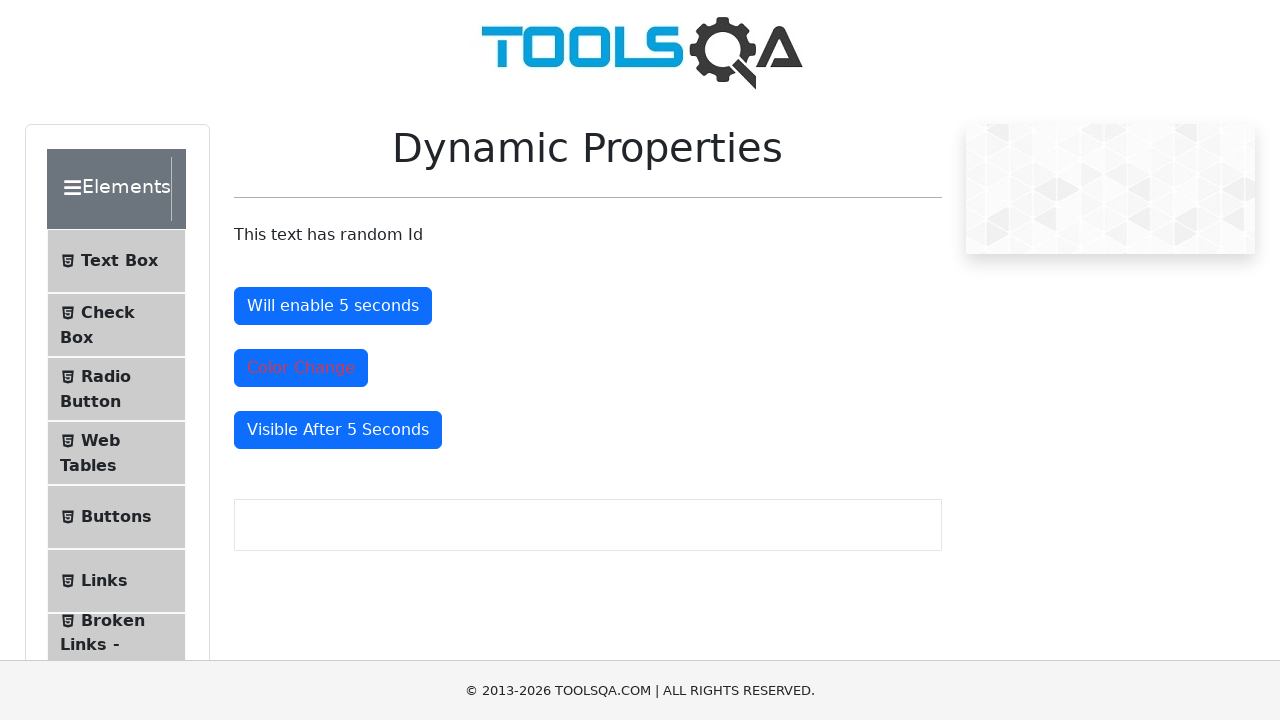